Tests that the Email column in table 1 can be sorted in ascending order by clicking the column header.

Starting URL: http://the-internet.herokuapp.com/tables

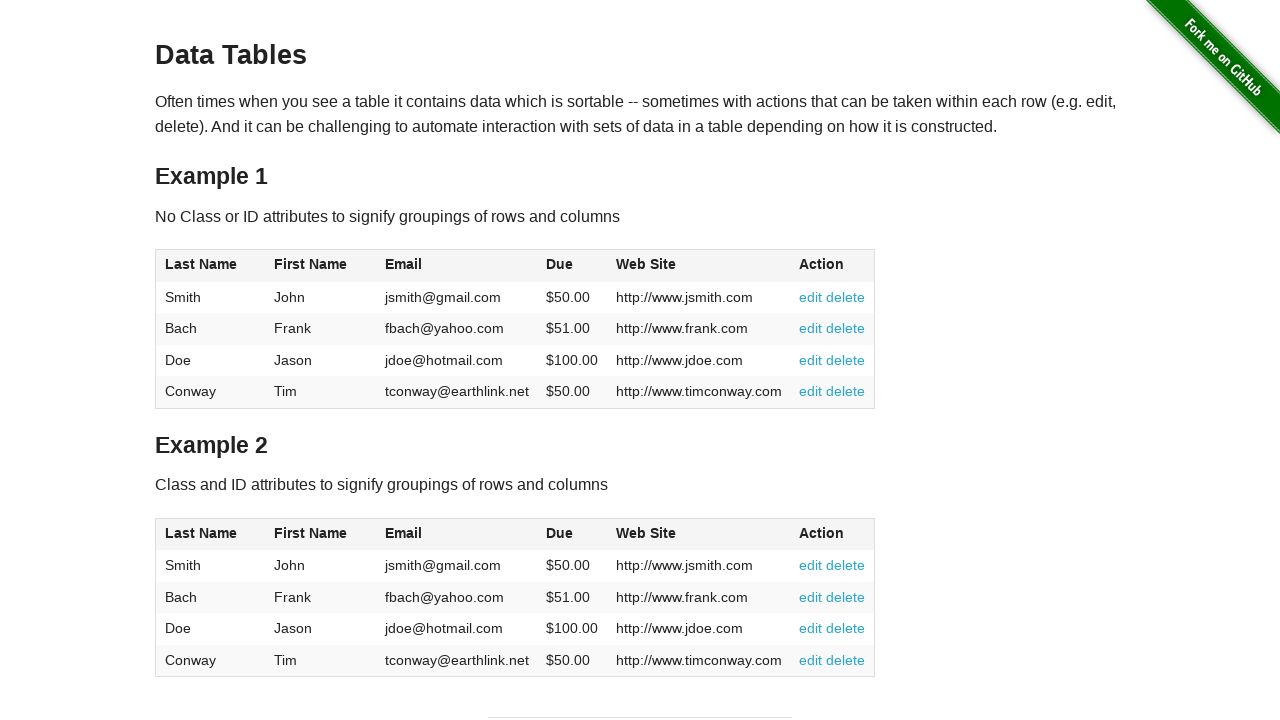

Clicked Email column header to sort in ascending order at (457, 266) on #table1 thead tr th:nth-of-type(3)
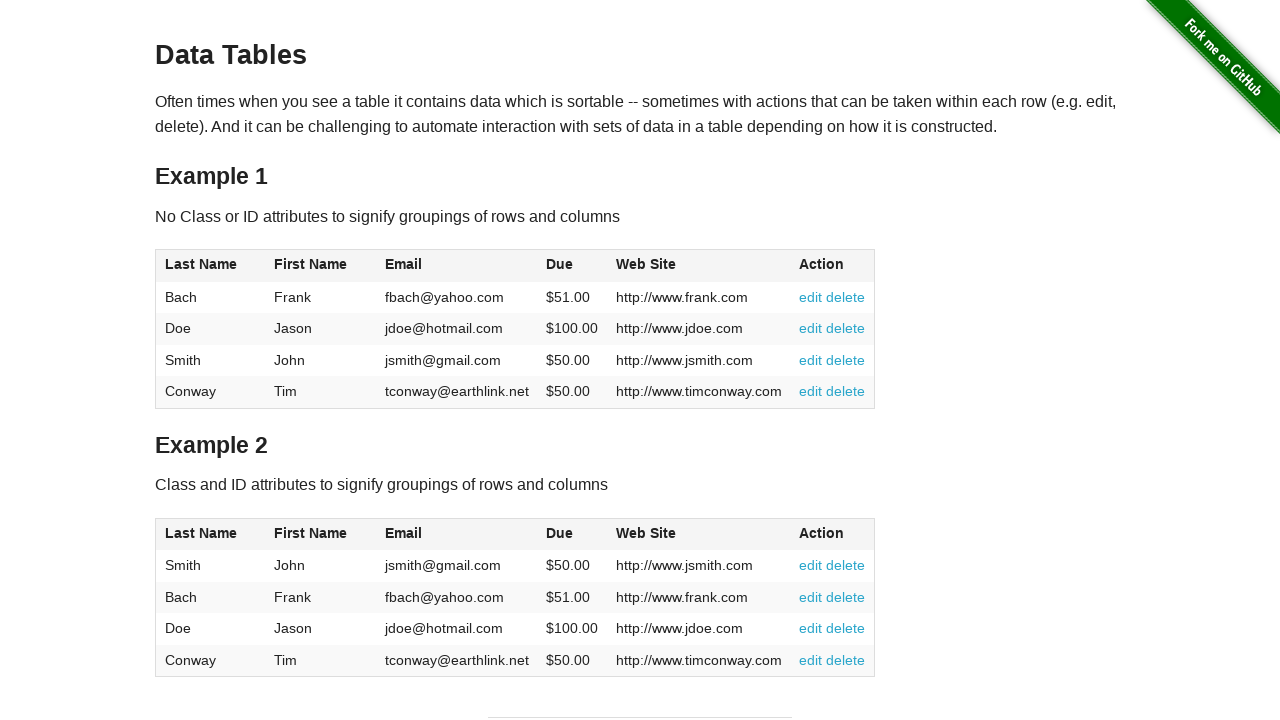

Table sorted and Email column cells are present
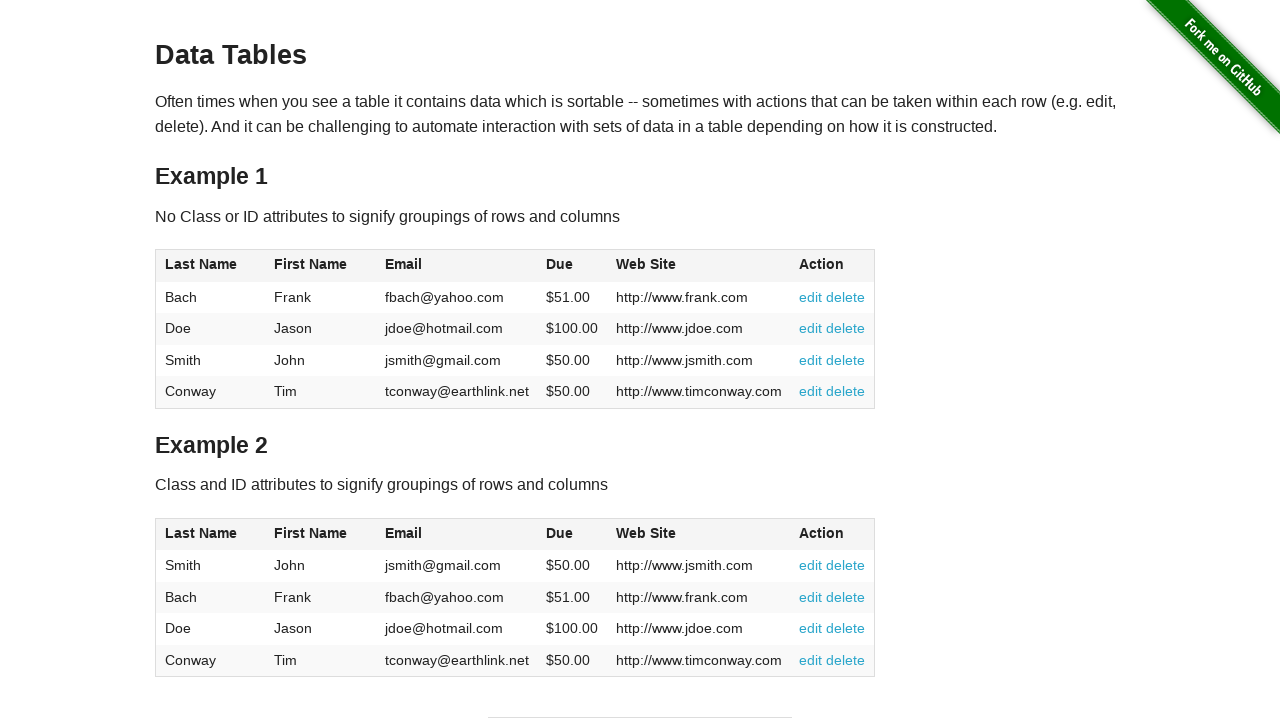

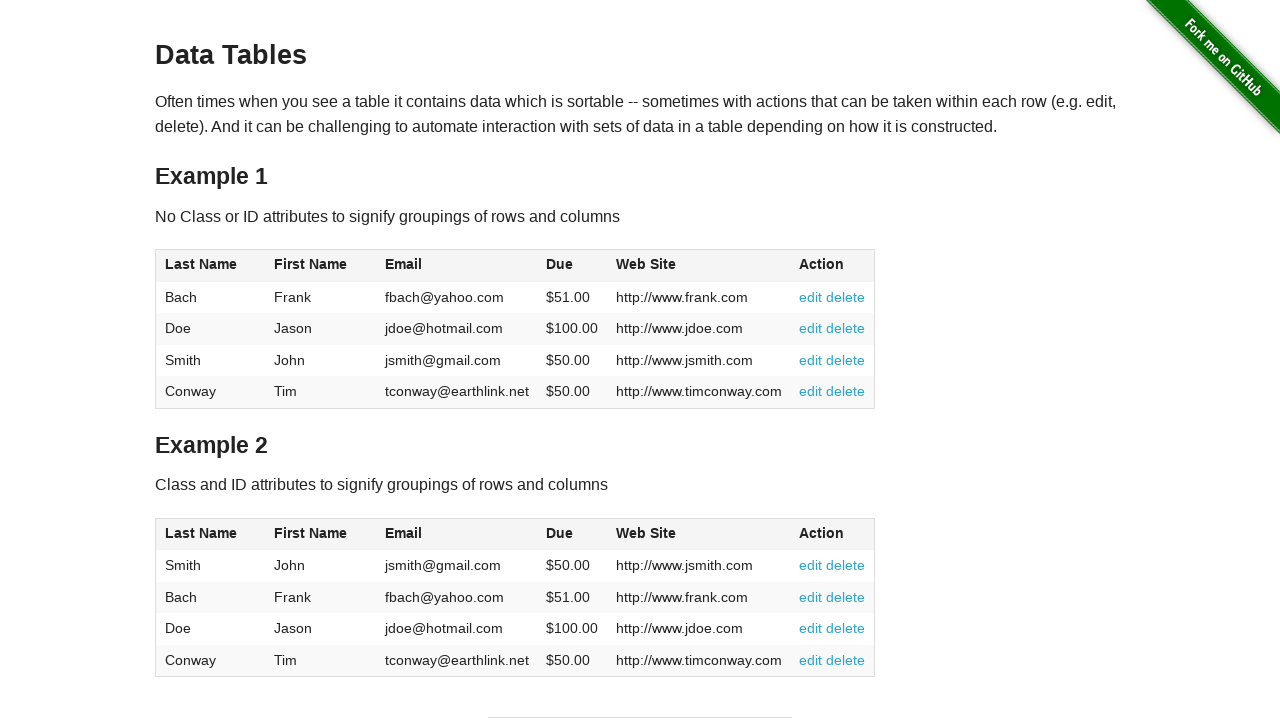